Tests navigation on Edureka website by clicking the Courses link and performing keyboard navigation (arrow down and tab keys) to explore the page content

Starting URL: https://www.edureka.co

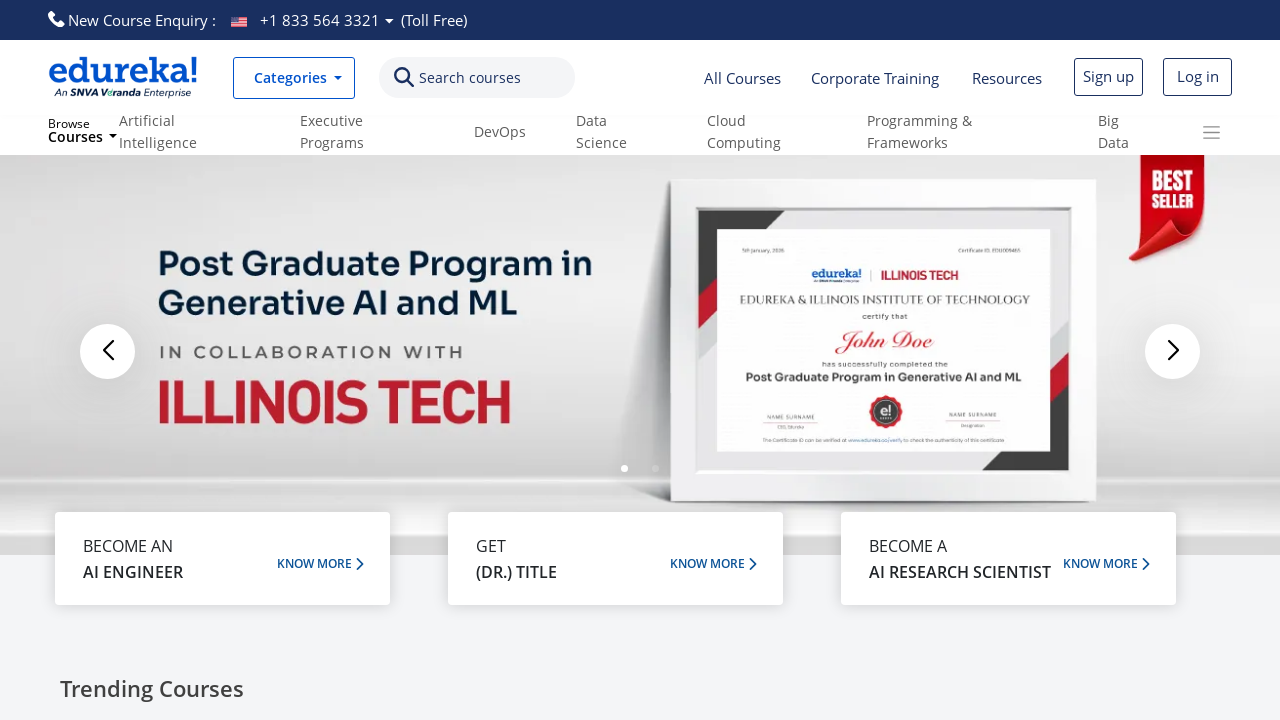

Set viewport size to 1920x1080
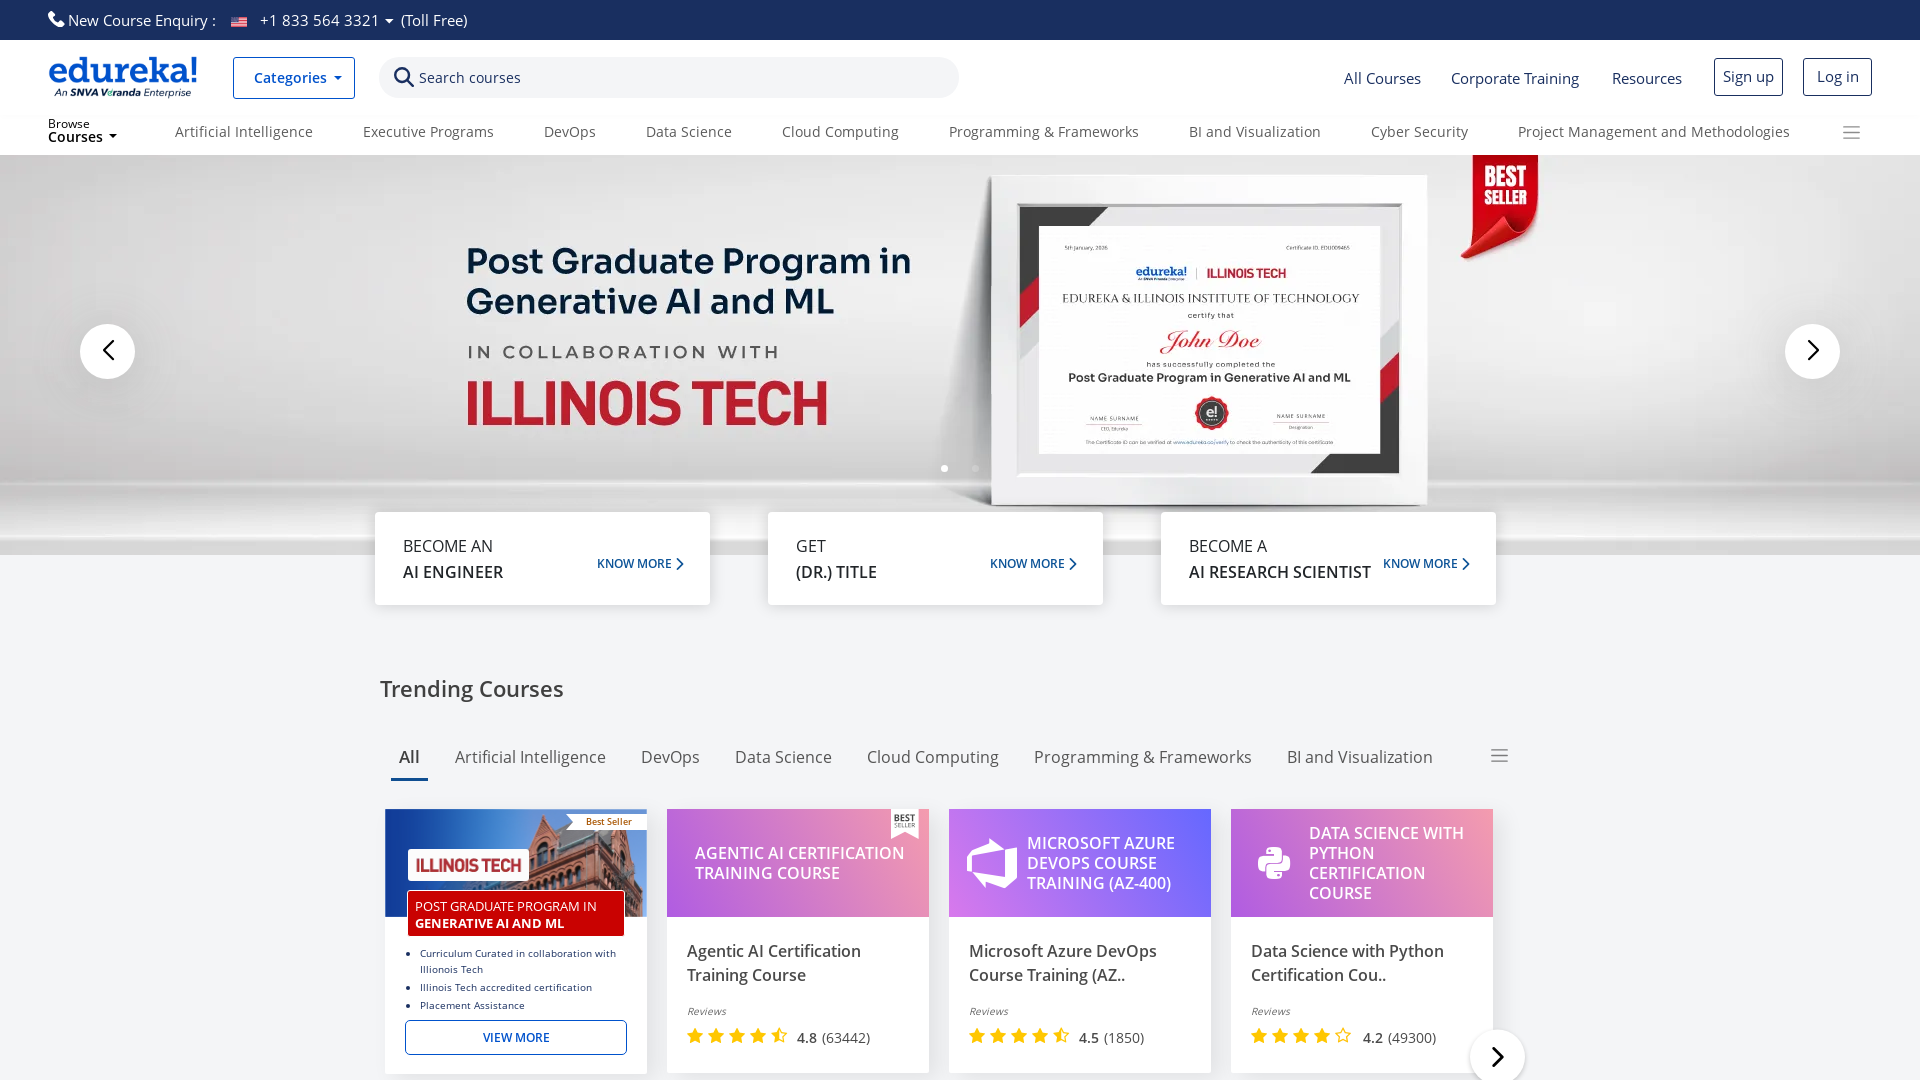

Clicked on Courses link at (470, 78) on text=Courses
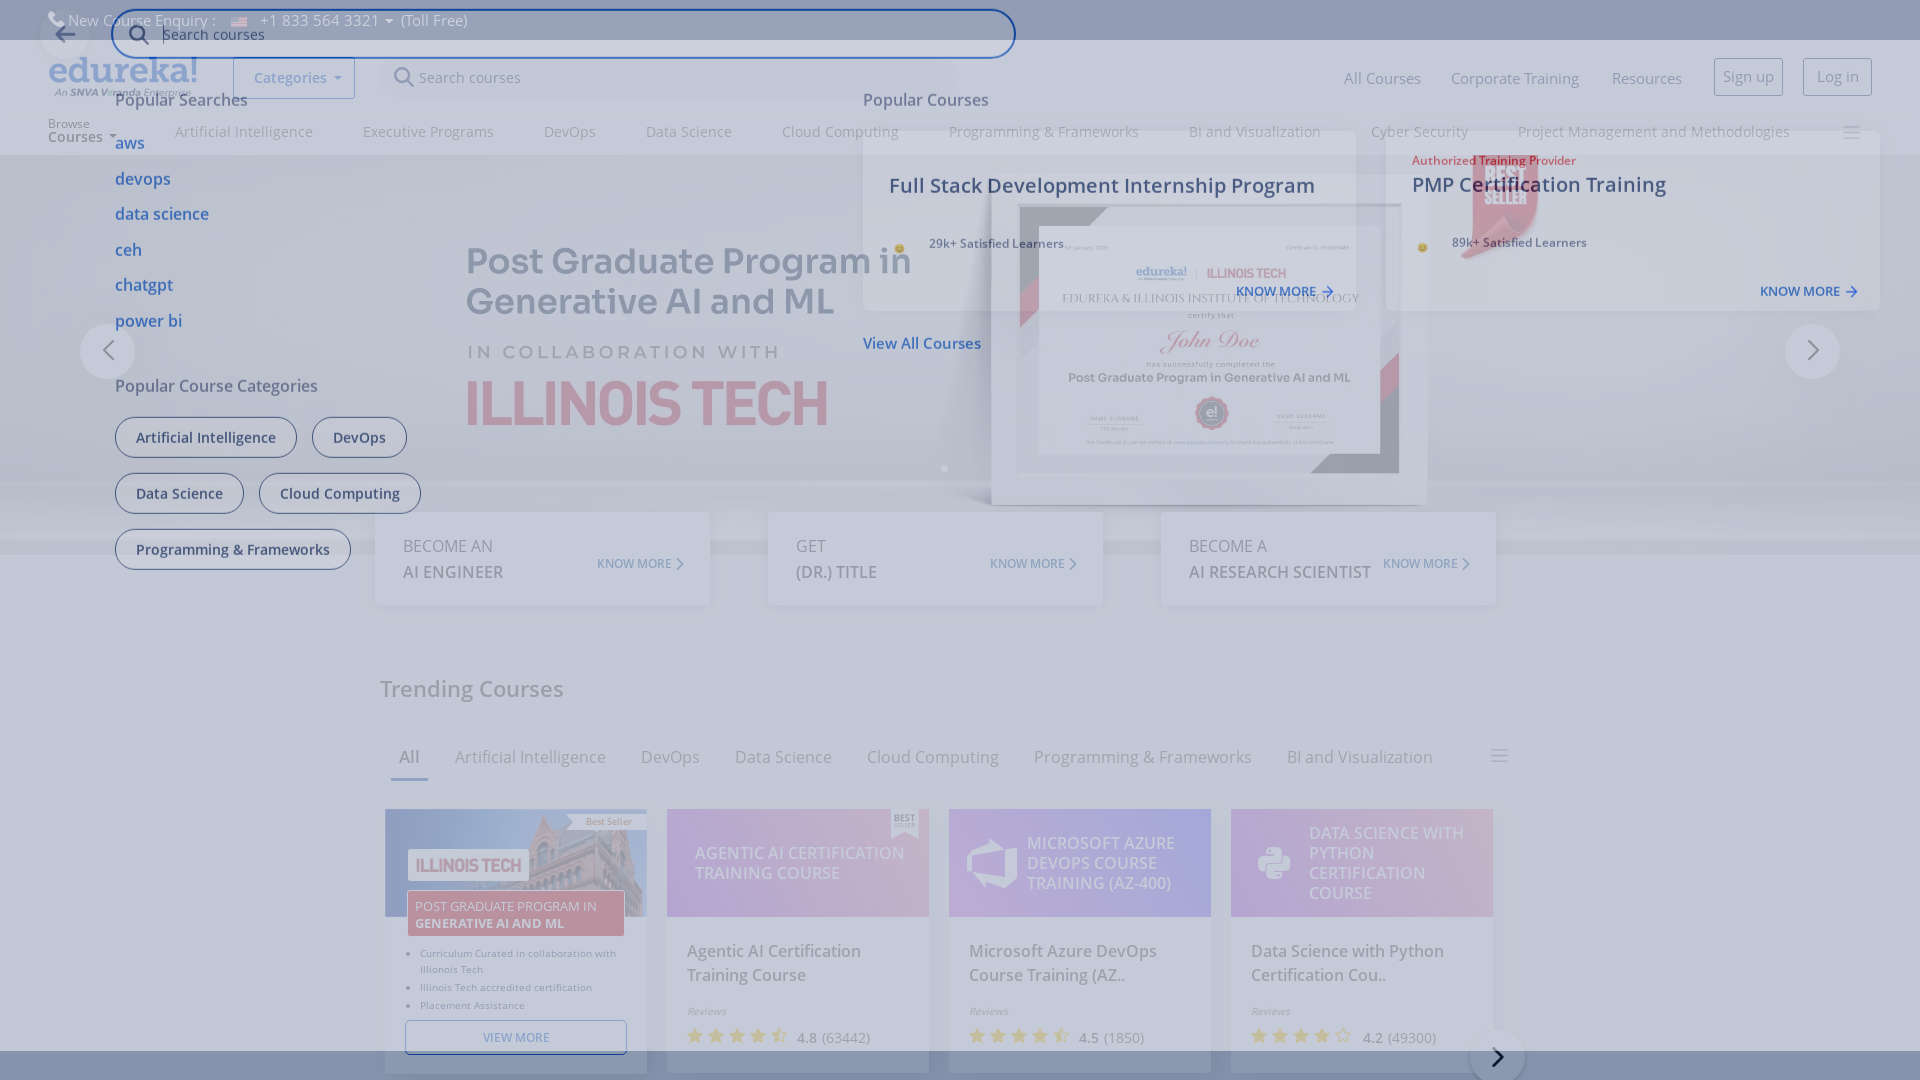

Waited 2000ms for page to load
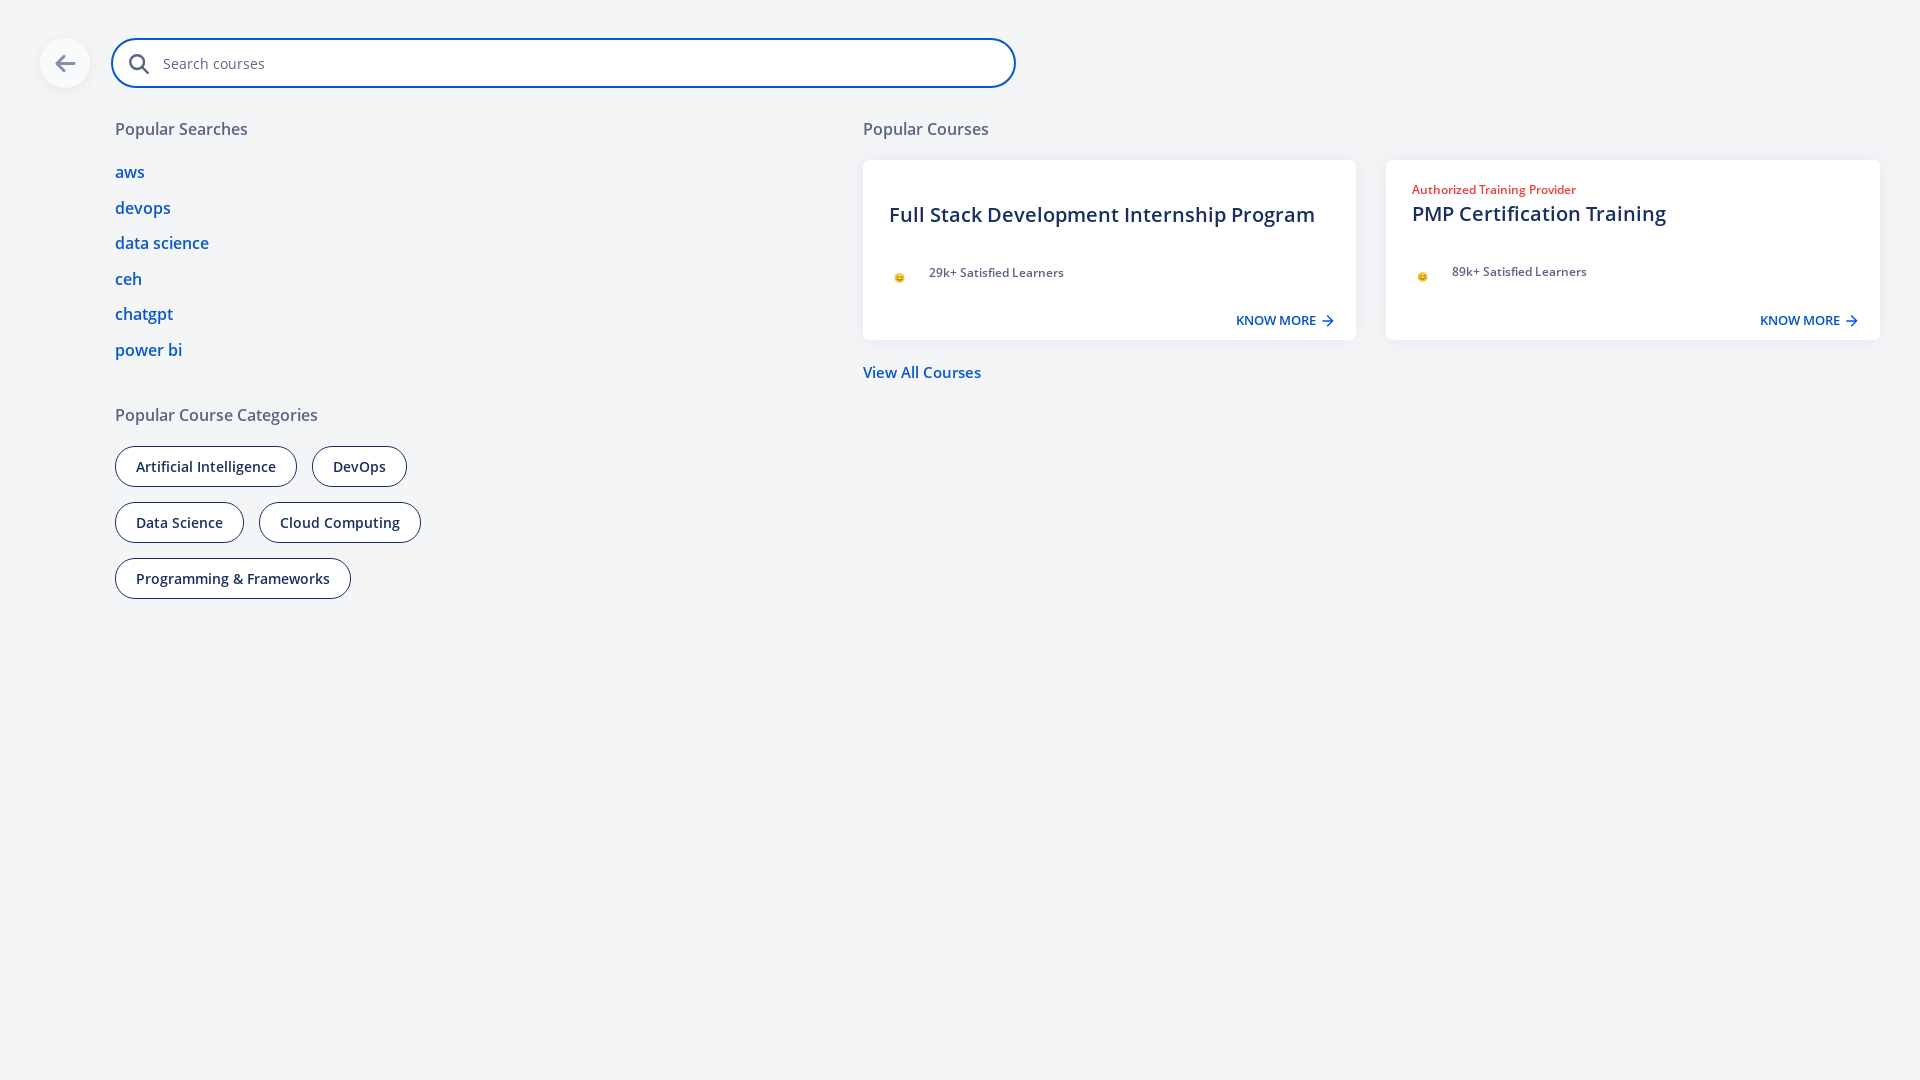

Pressed ArrowDown key to navigate page content
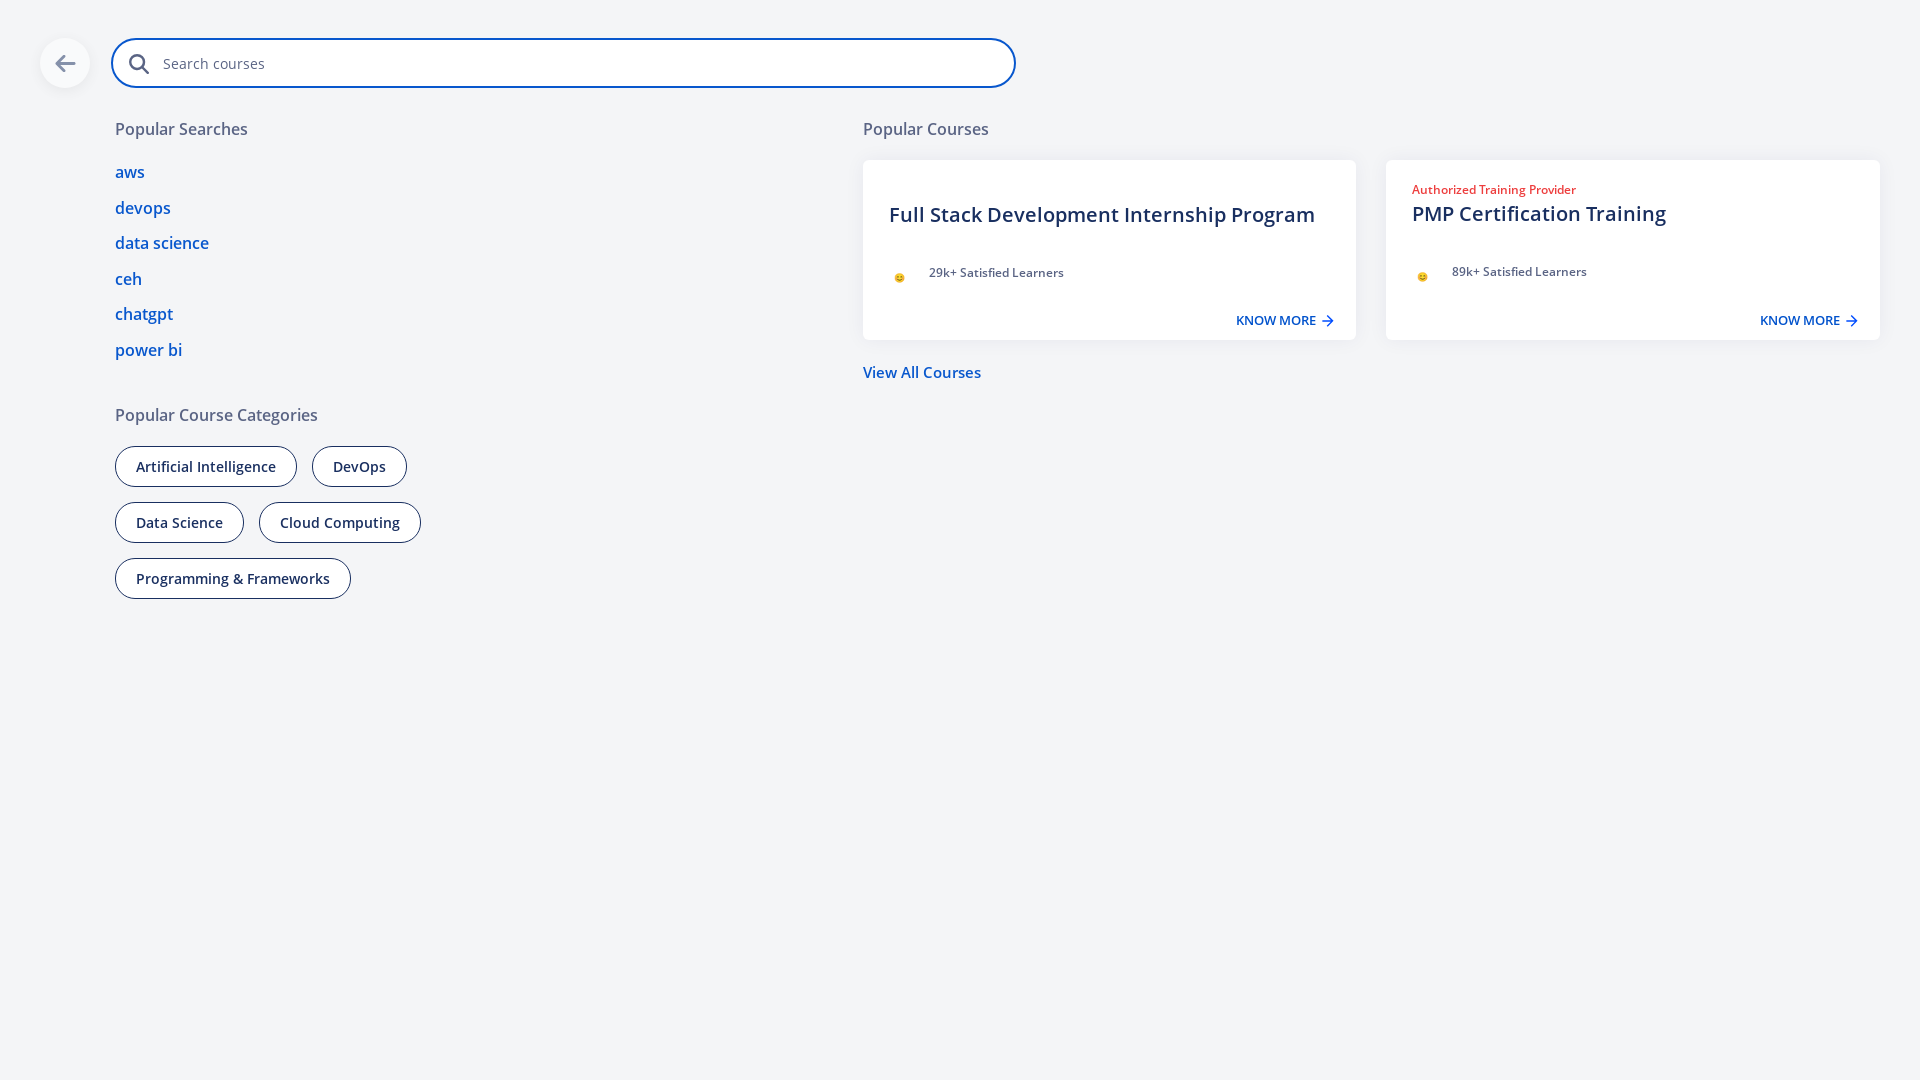

Pressed Tab key to navigate to next element
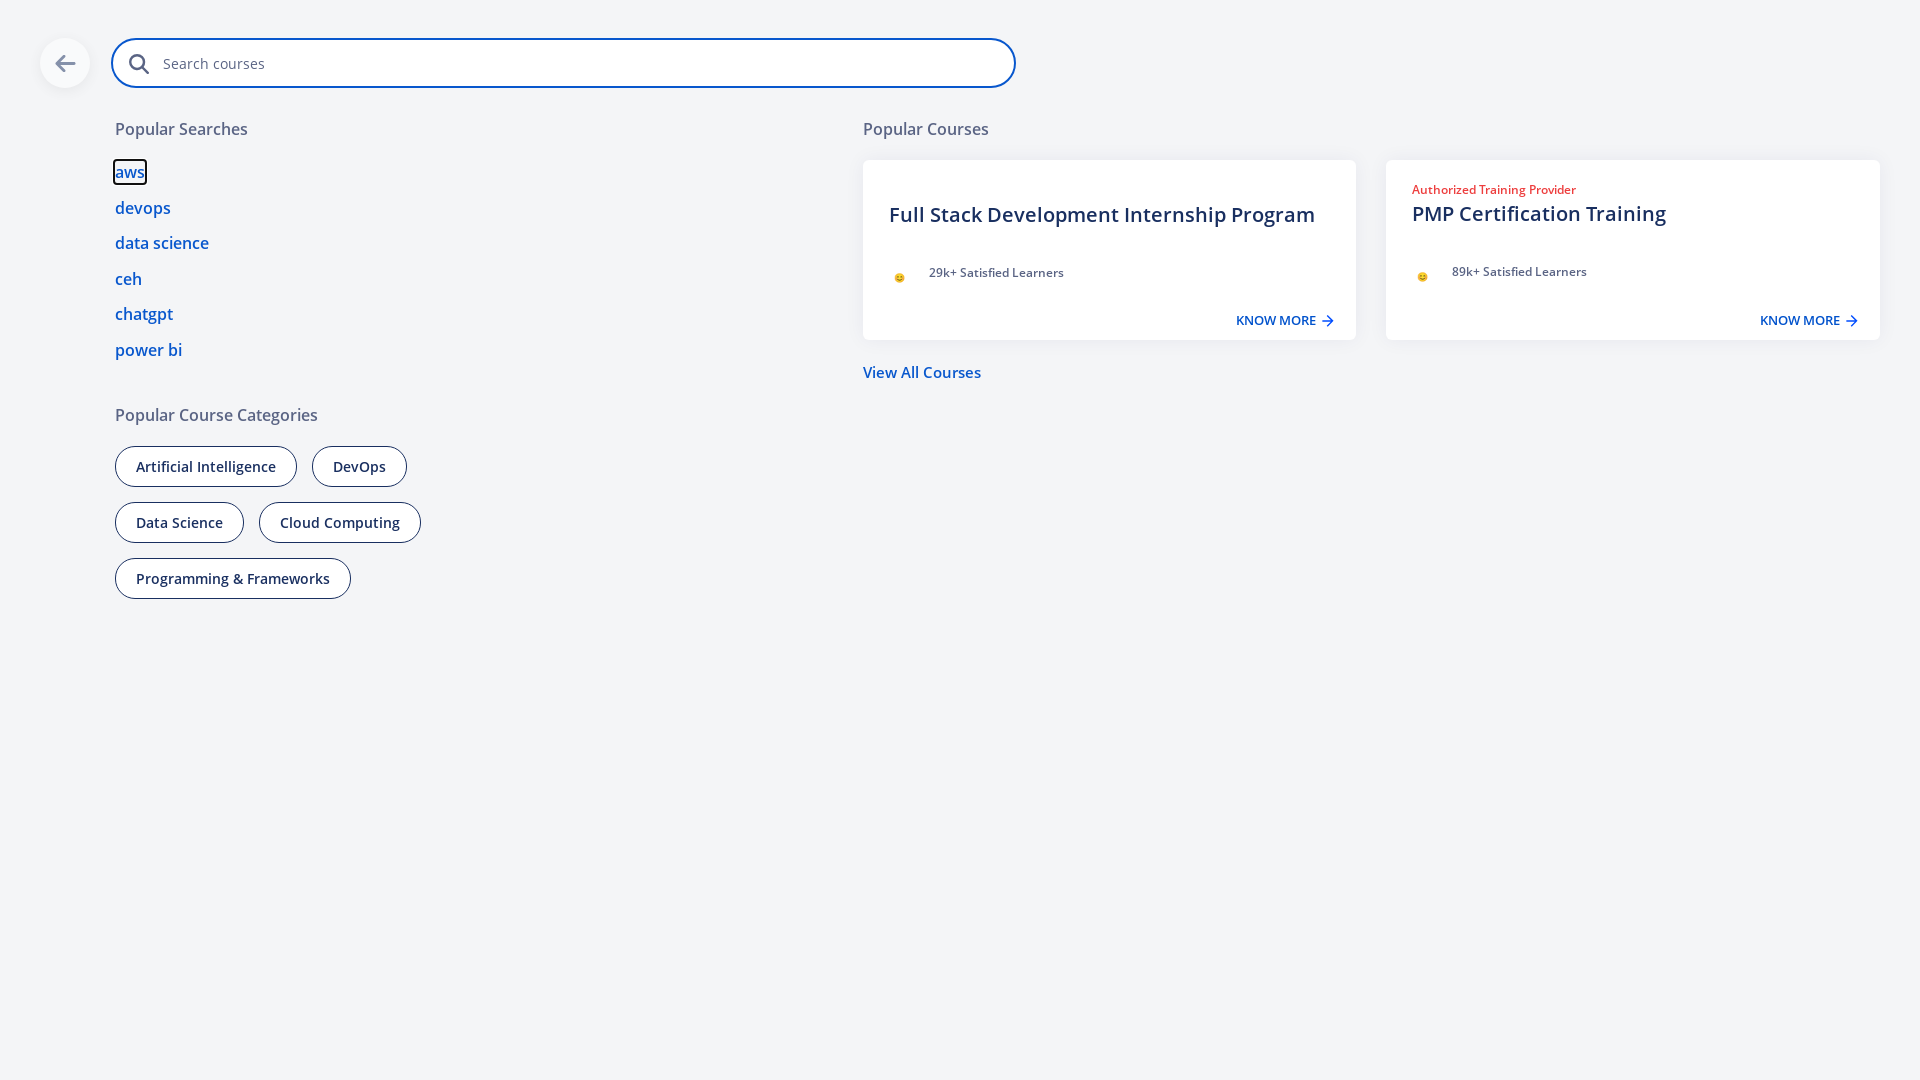

Pressed Tab key to navigate to next element
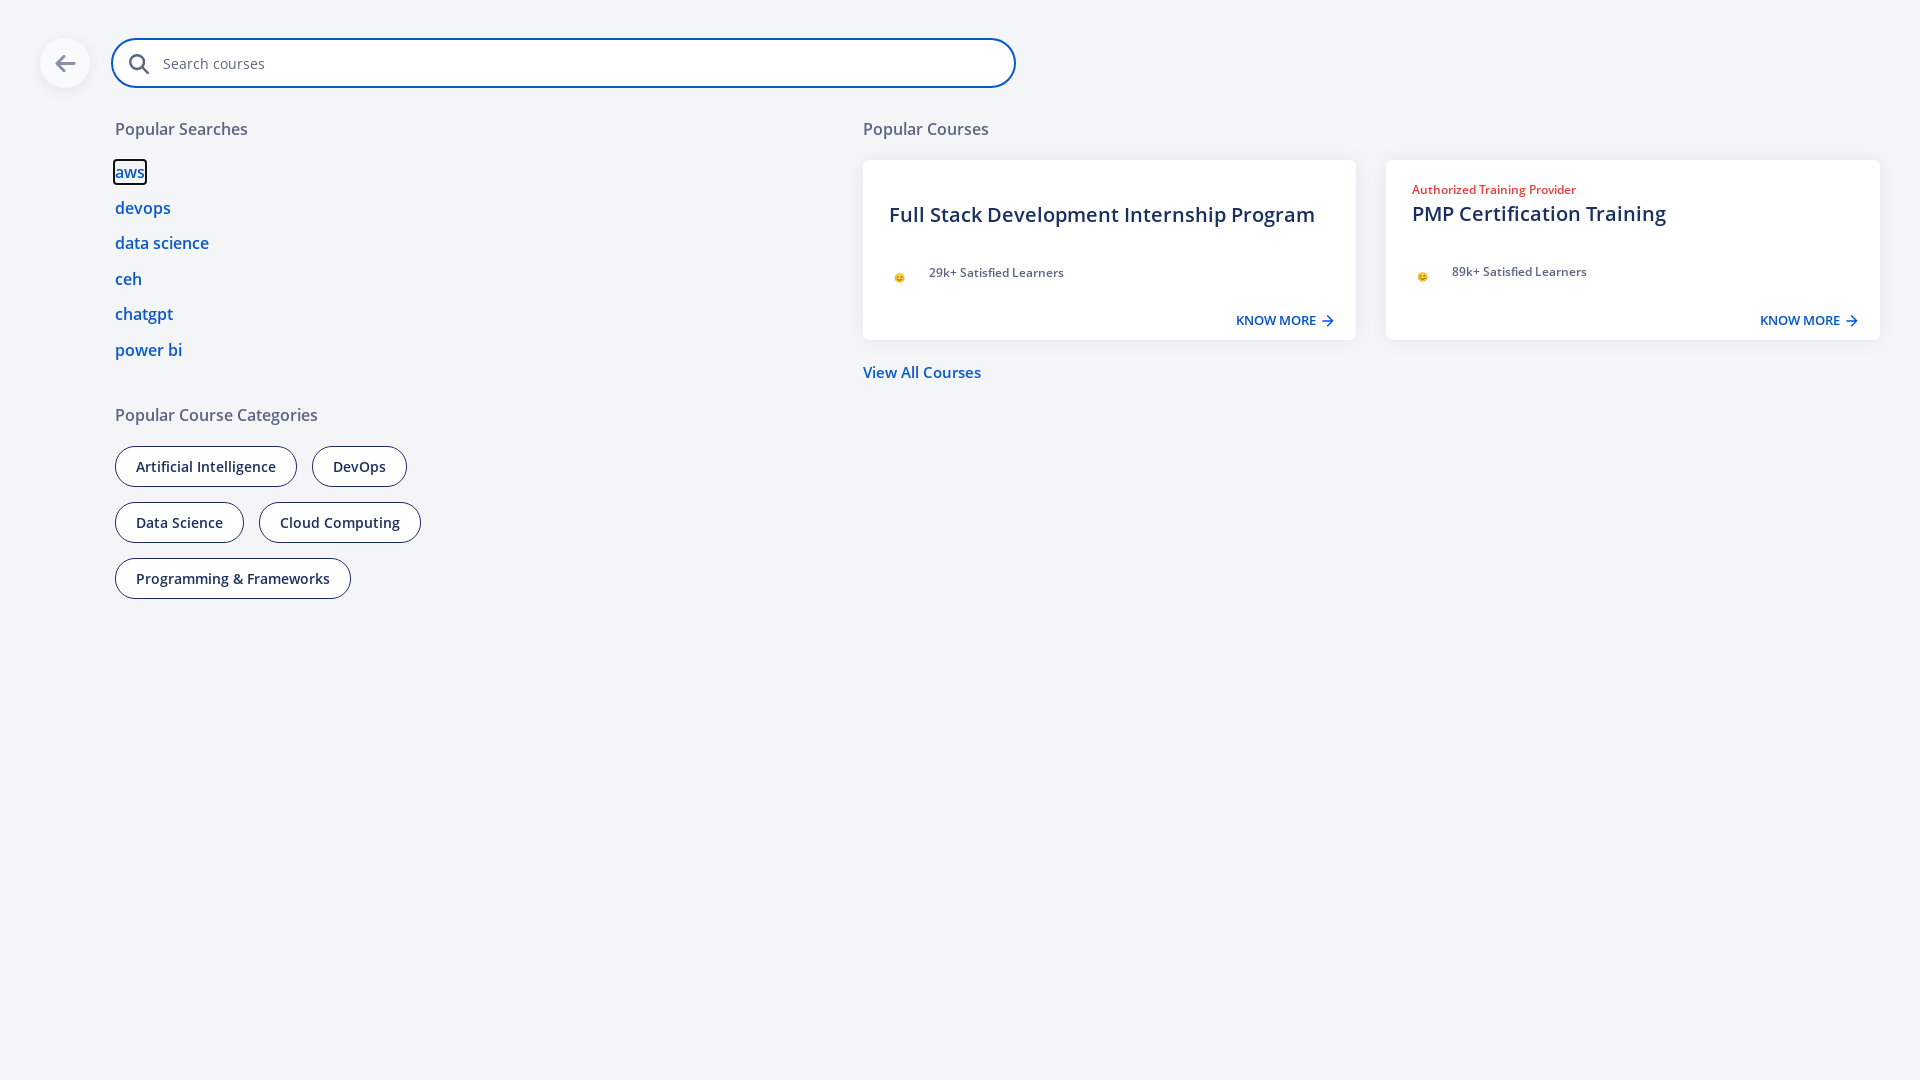

Pressed Tab key to navigate to next element
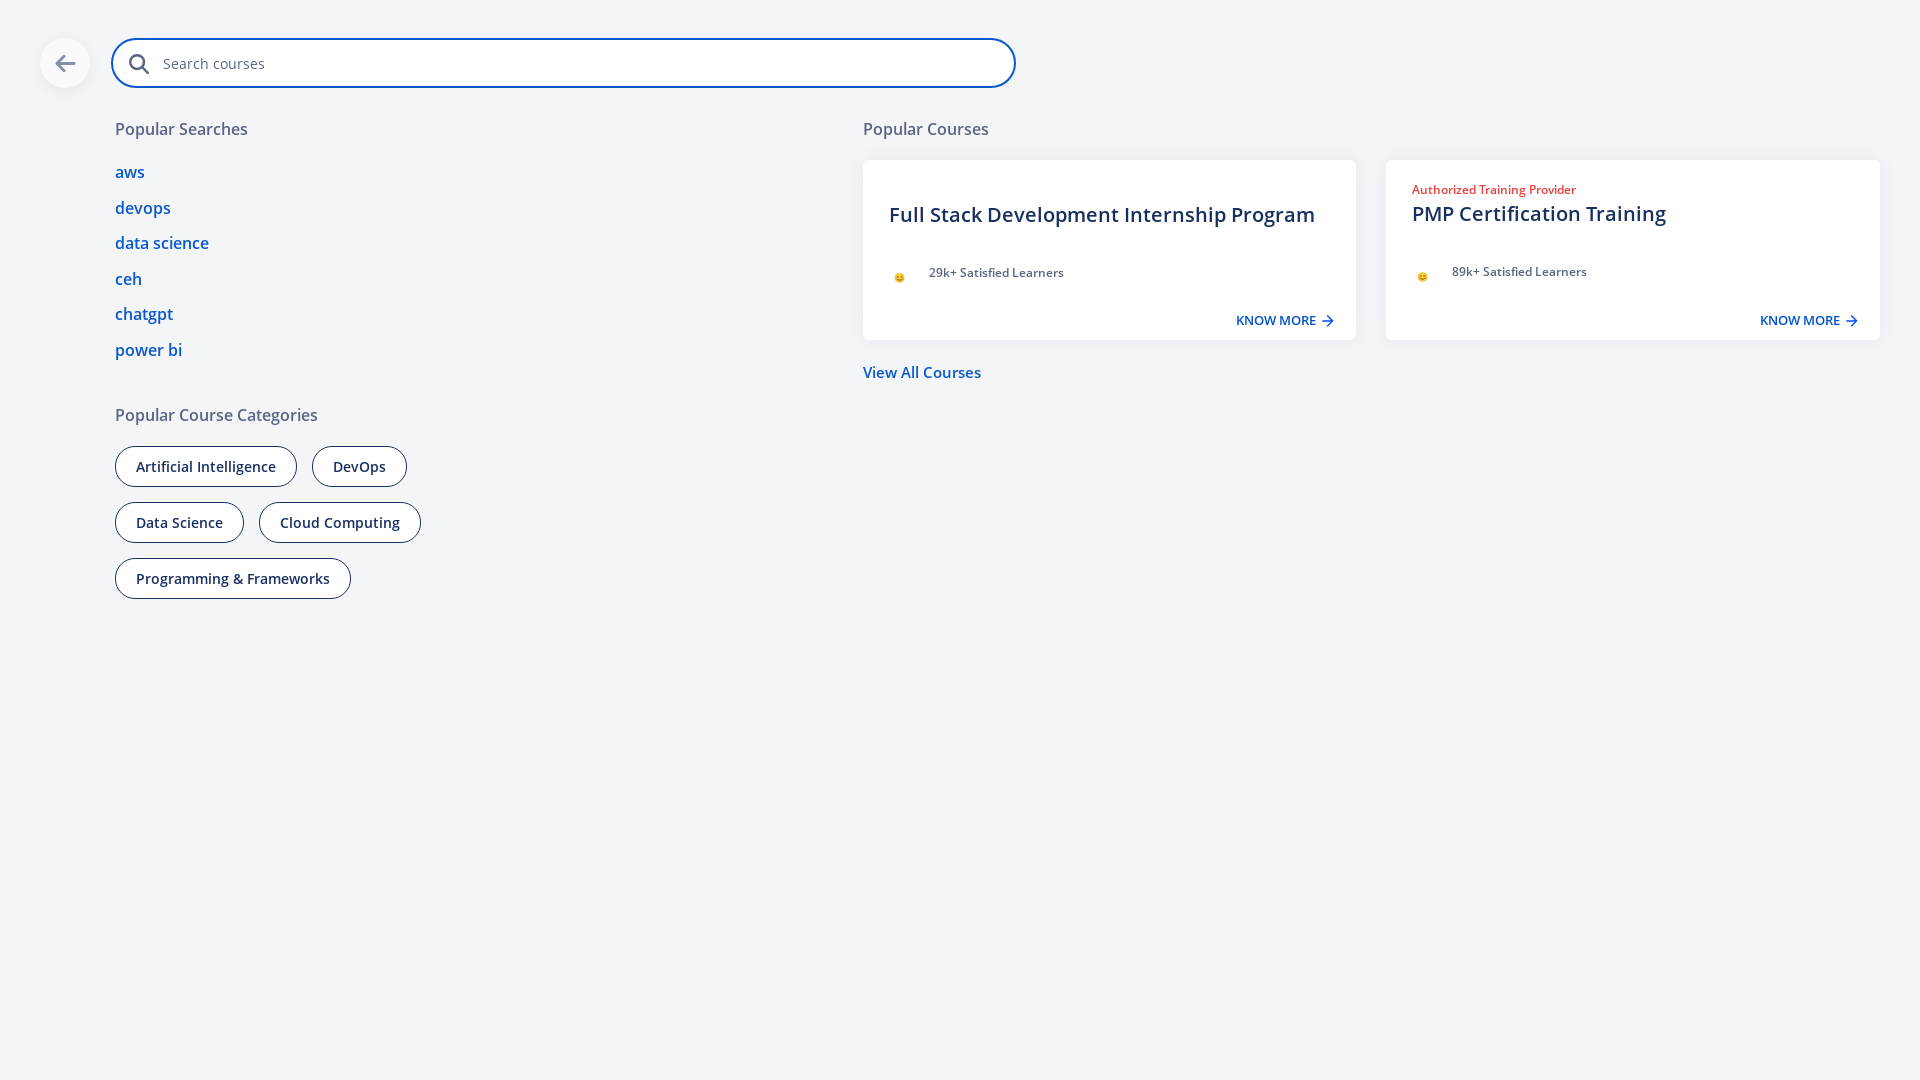

Moved mouse to position (30, 100) at (30, 100)
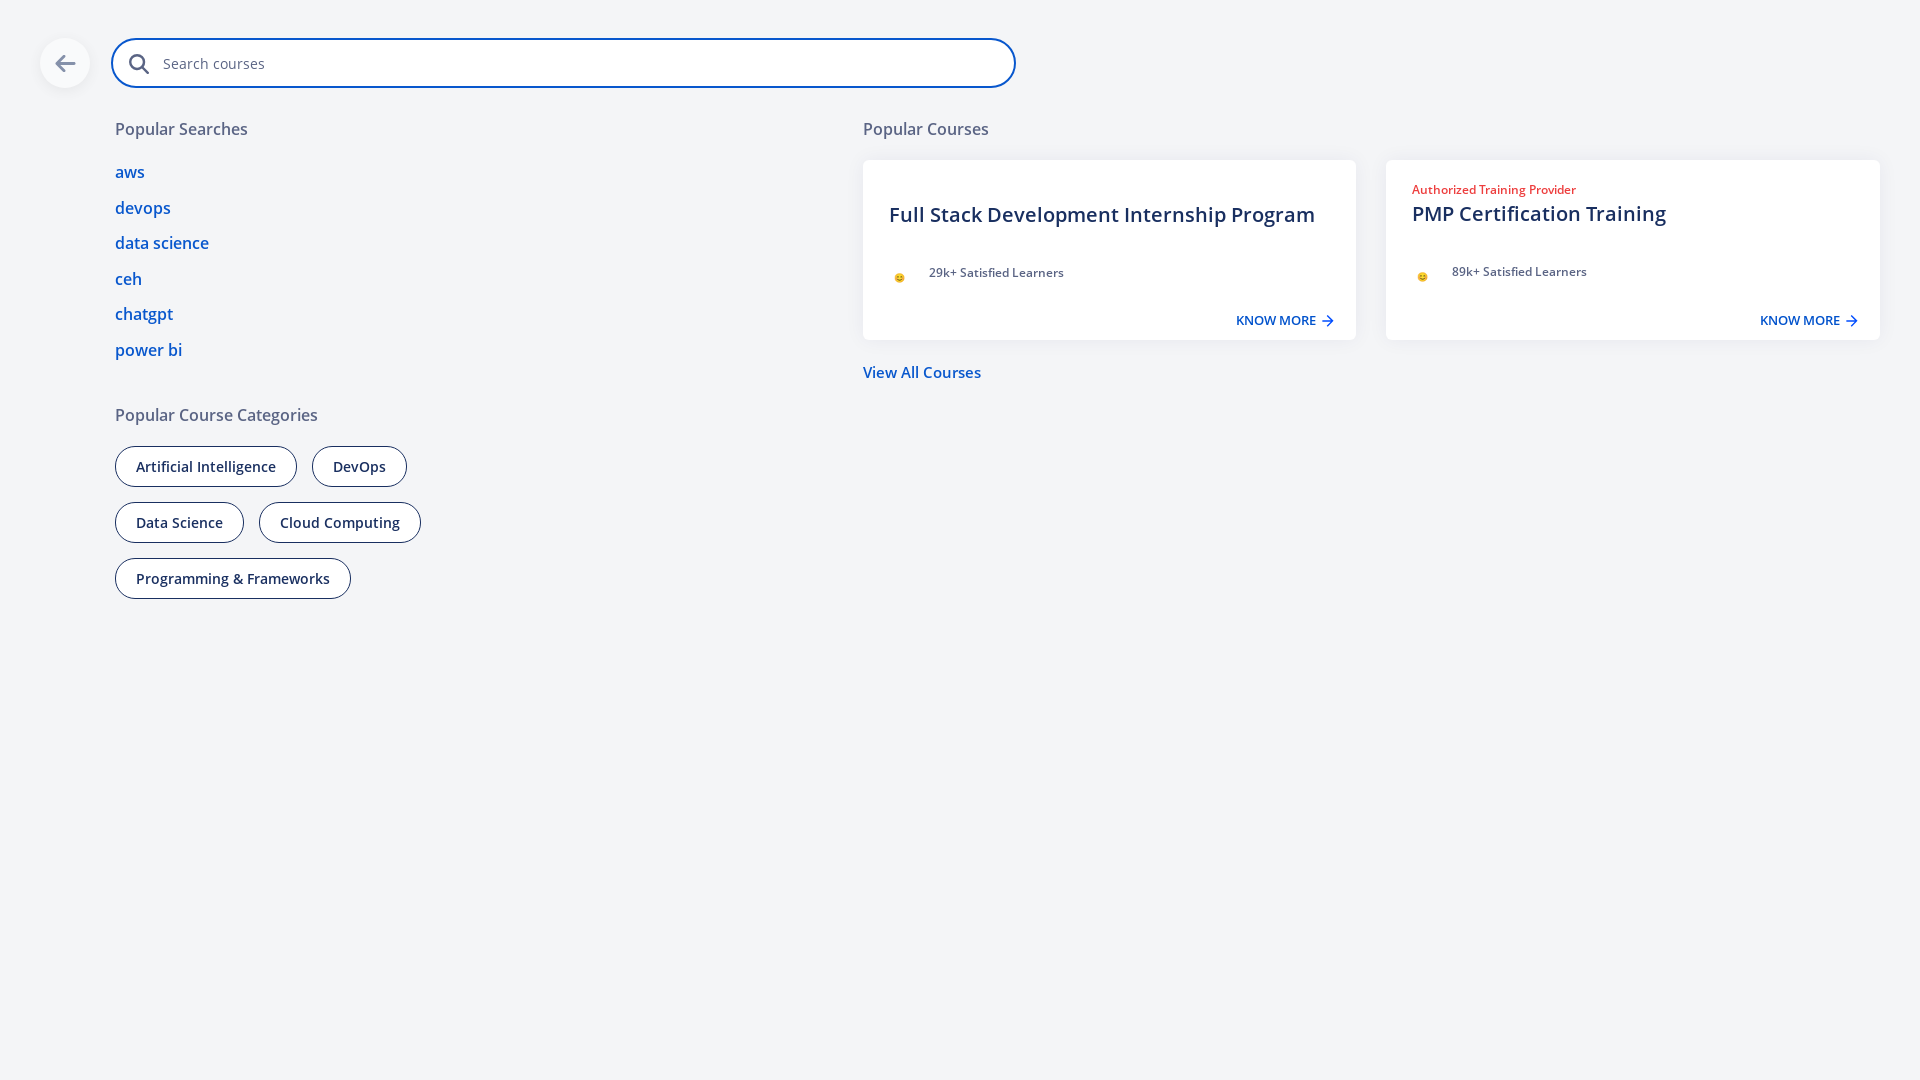

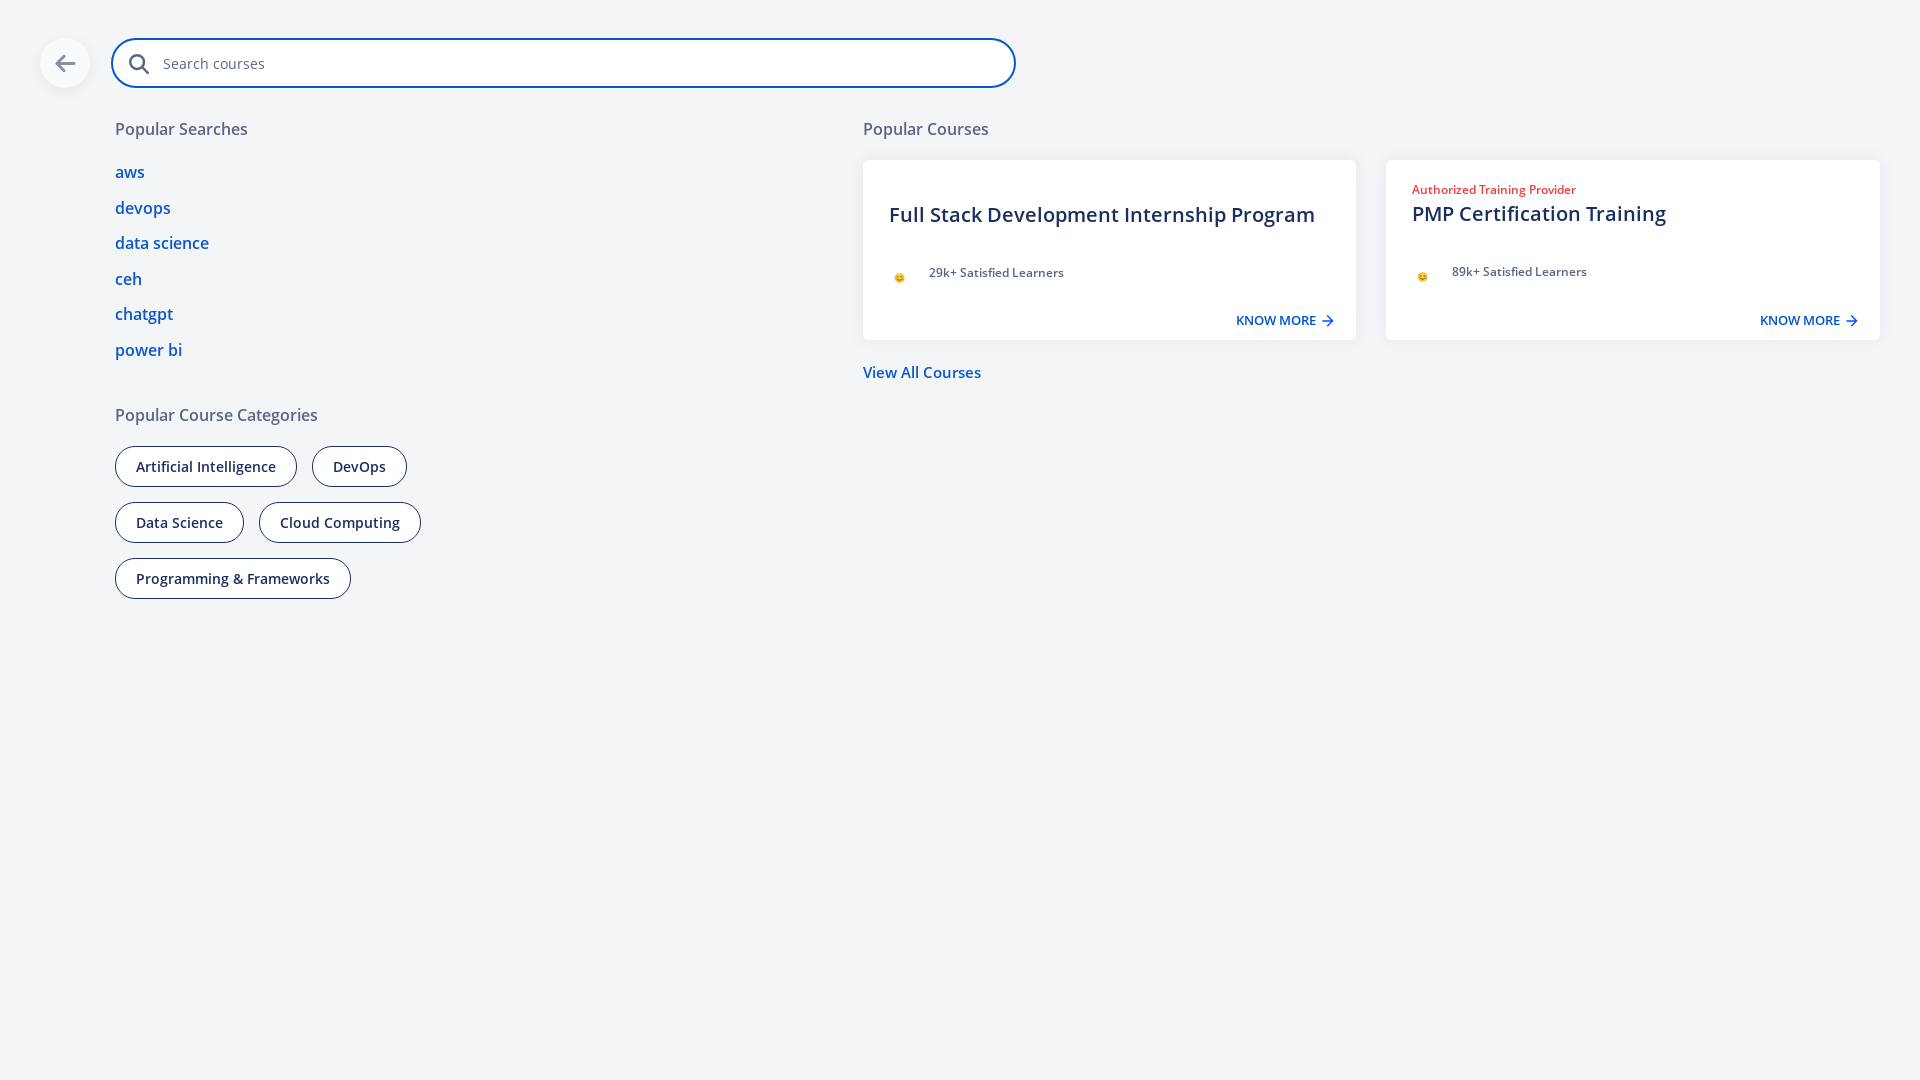